Clicks on contacts link to open contacts page in new window and verifies page title

Starting URL: https://skillfactory.ru/

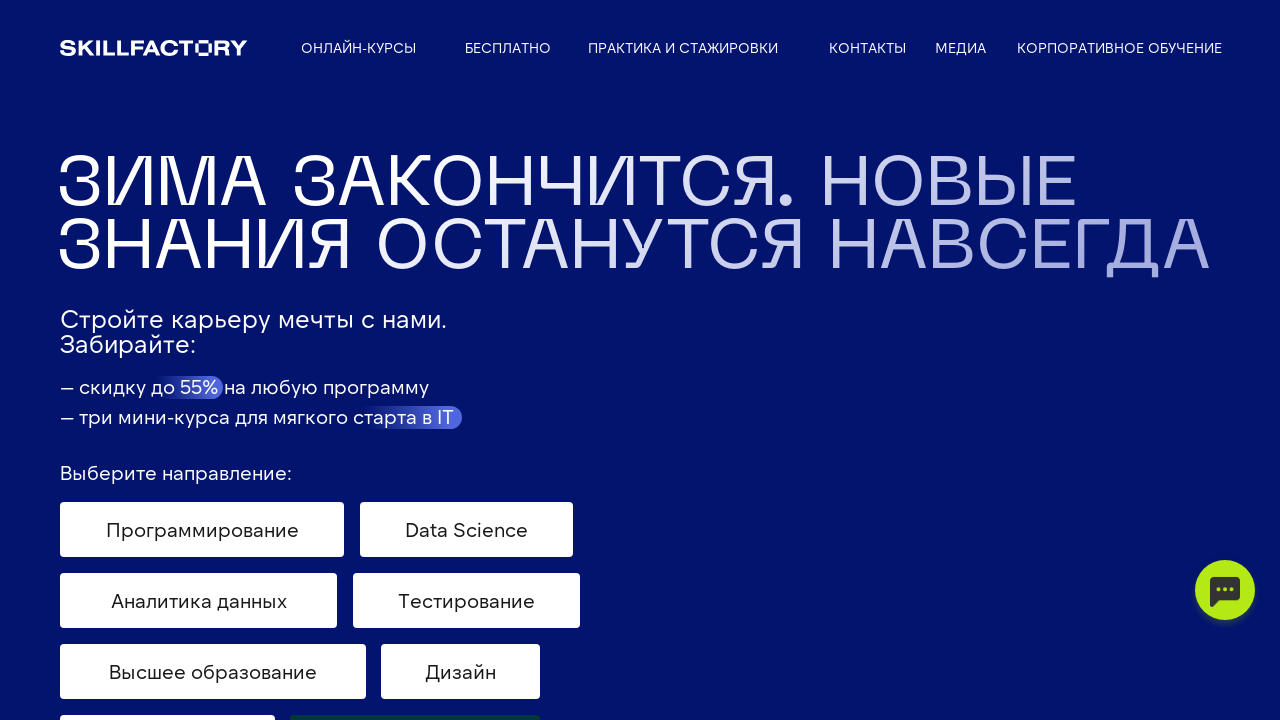

Clicked contacts link to open in new window at (692, 360) on xpath=//div[@data-elem-id='1676892134914']//a[text()='Контакты']
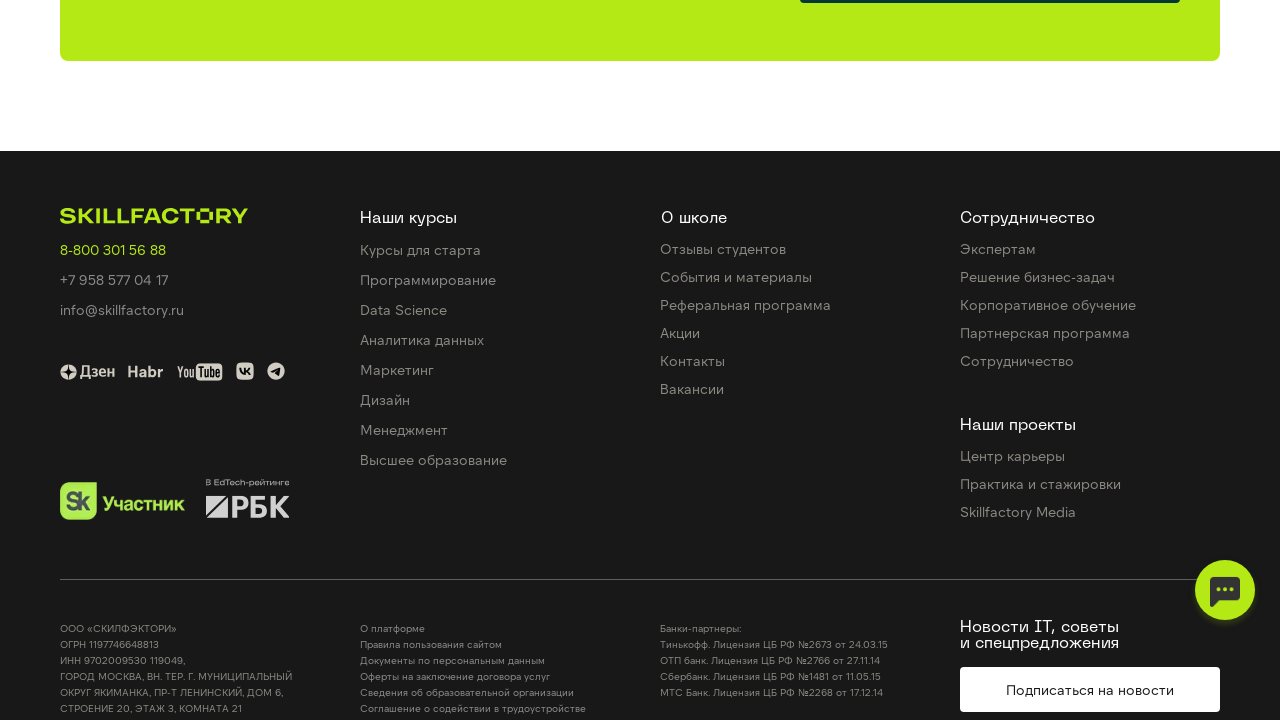

New page opened after clicking contacts link
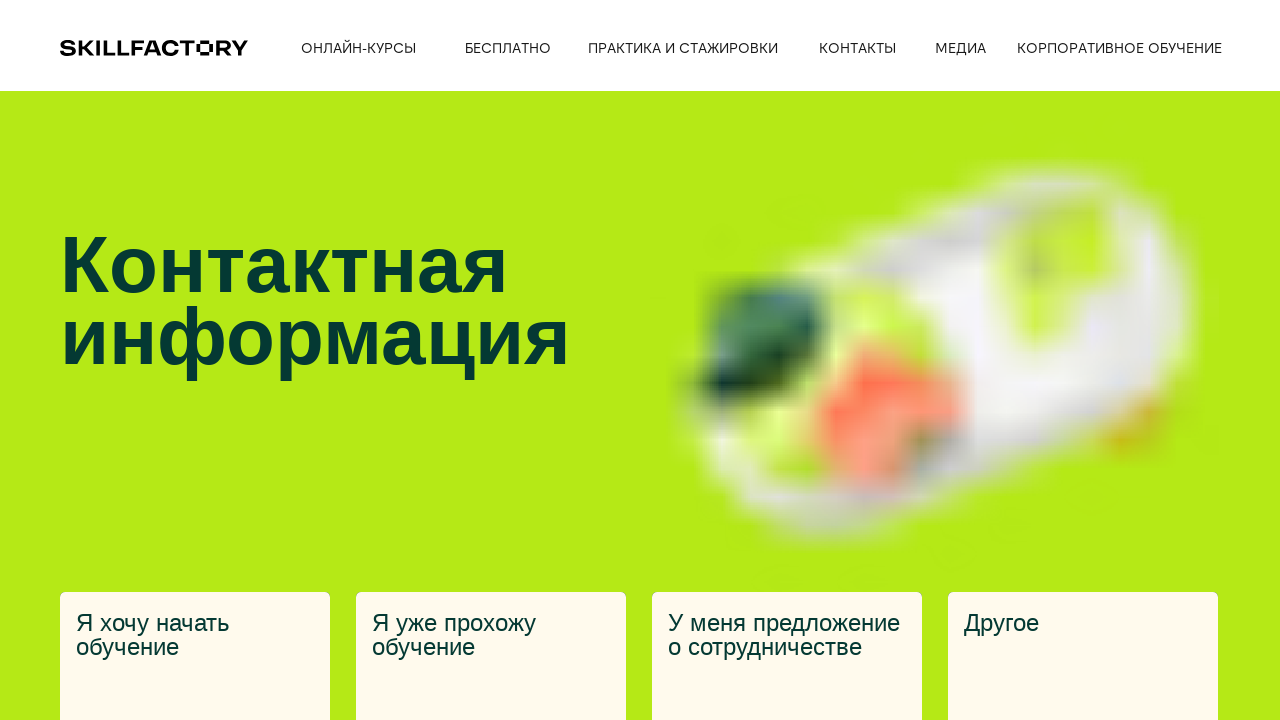

Contact information header loaded on new page
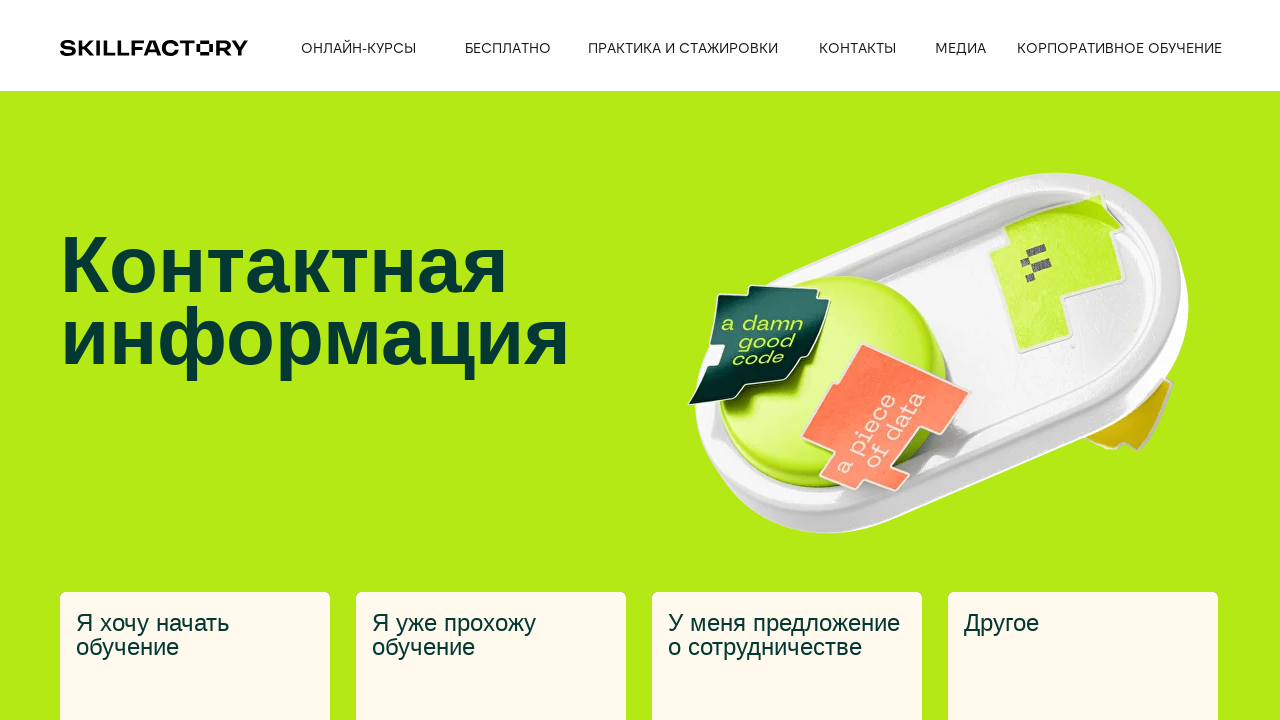

Retrieved contact information header text
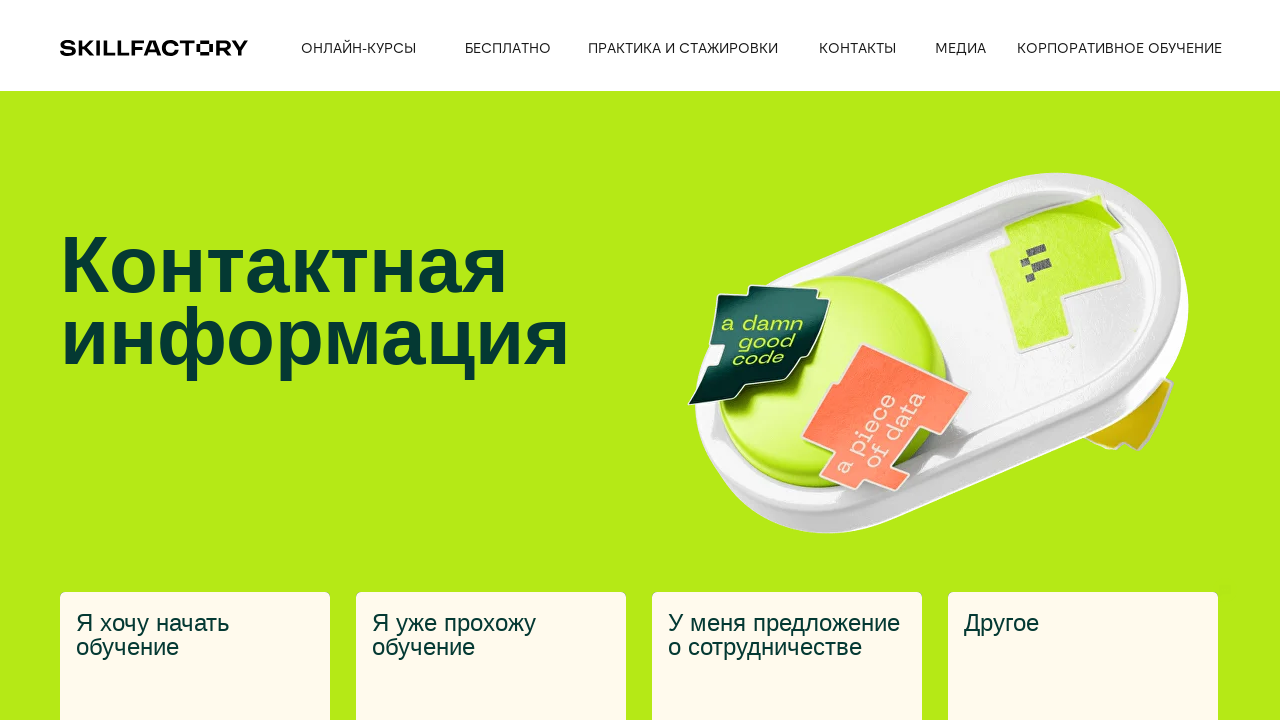

Verified page title is 'Контактная информация'
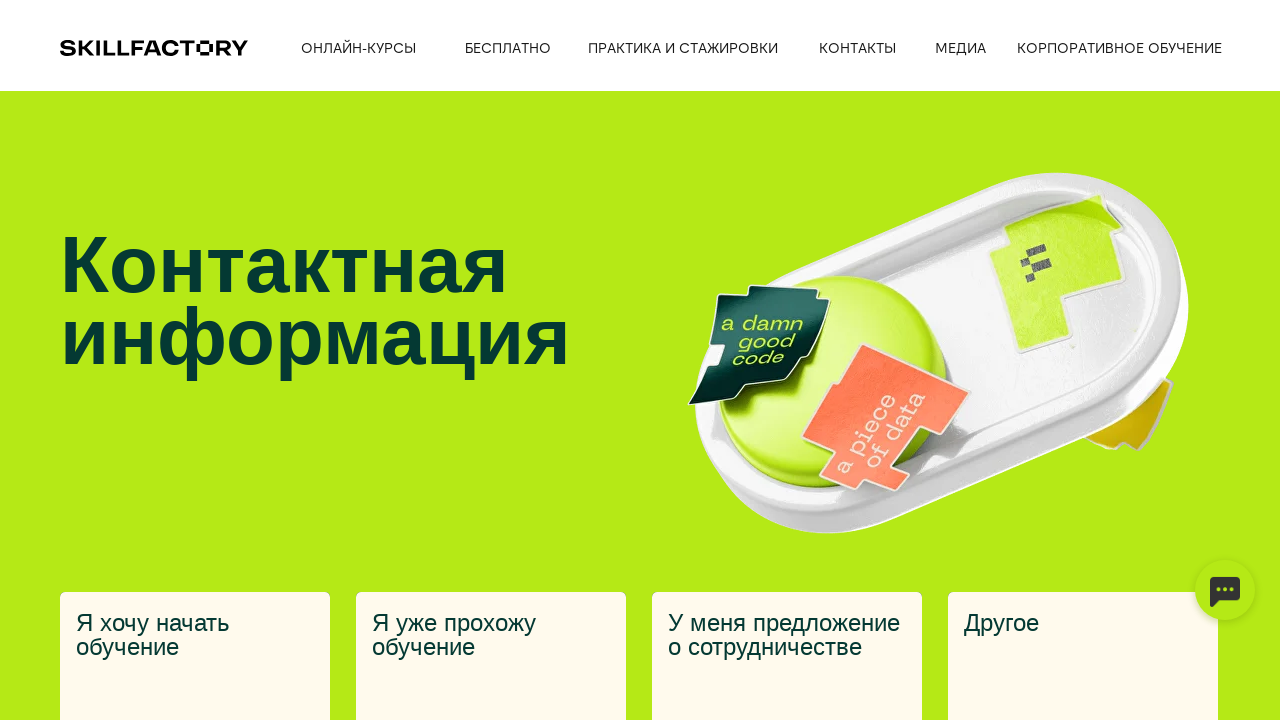

Closed contacts page
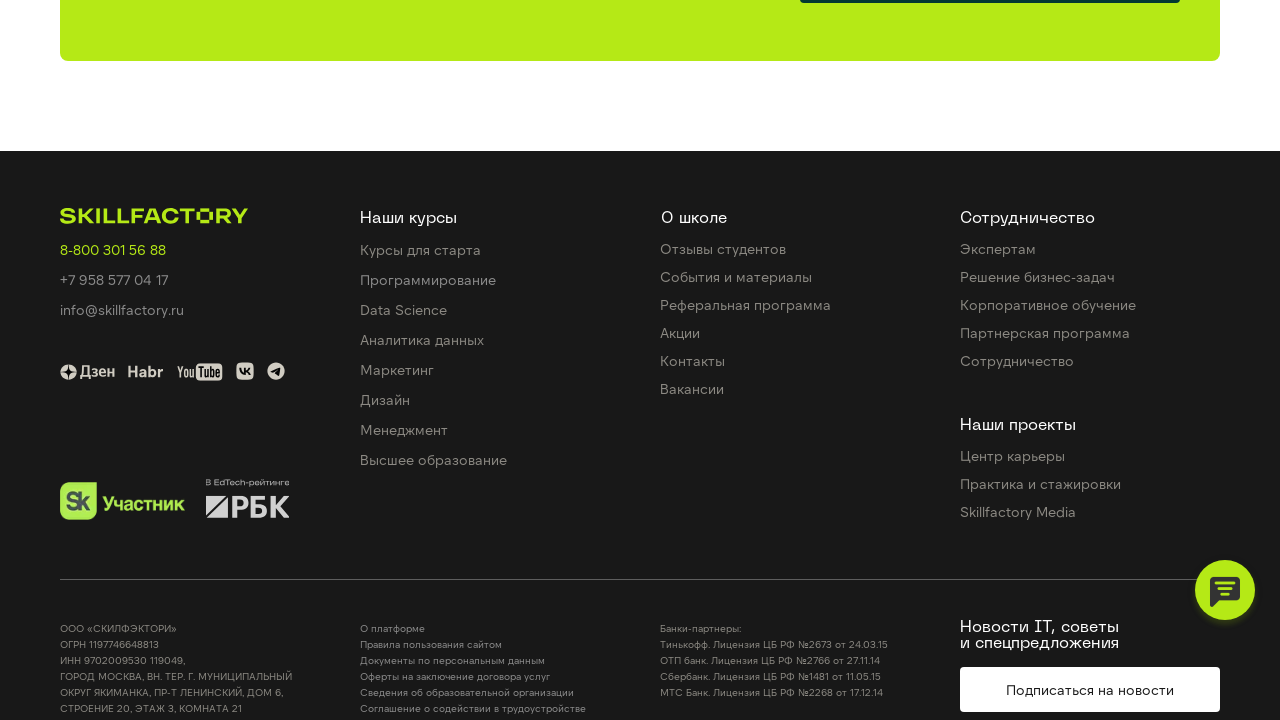

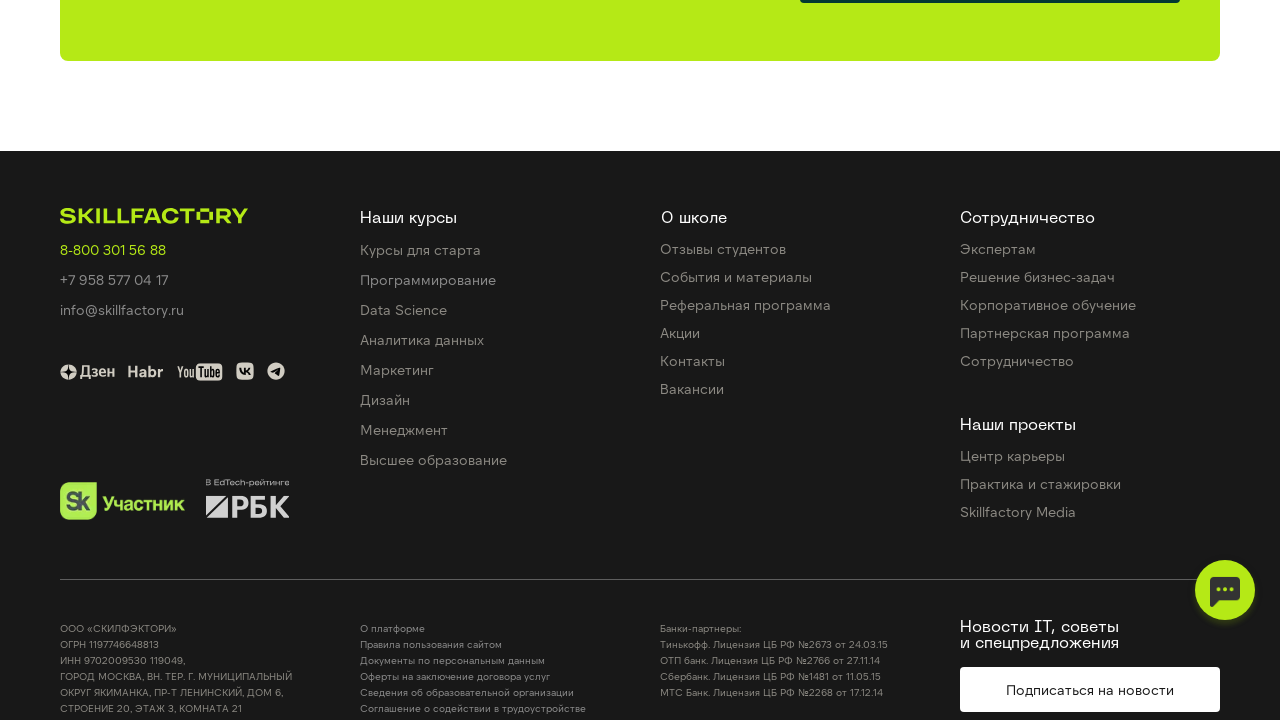